Tests filling a name input field on an Angular practice form page

Starting URL: https://rahulshettyacademy.com/angularpractice/

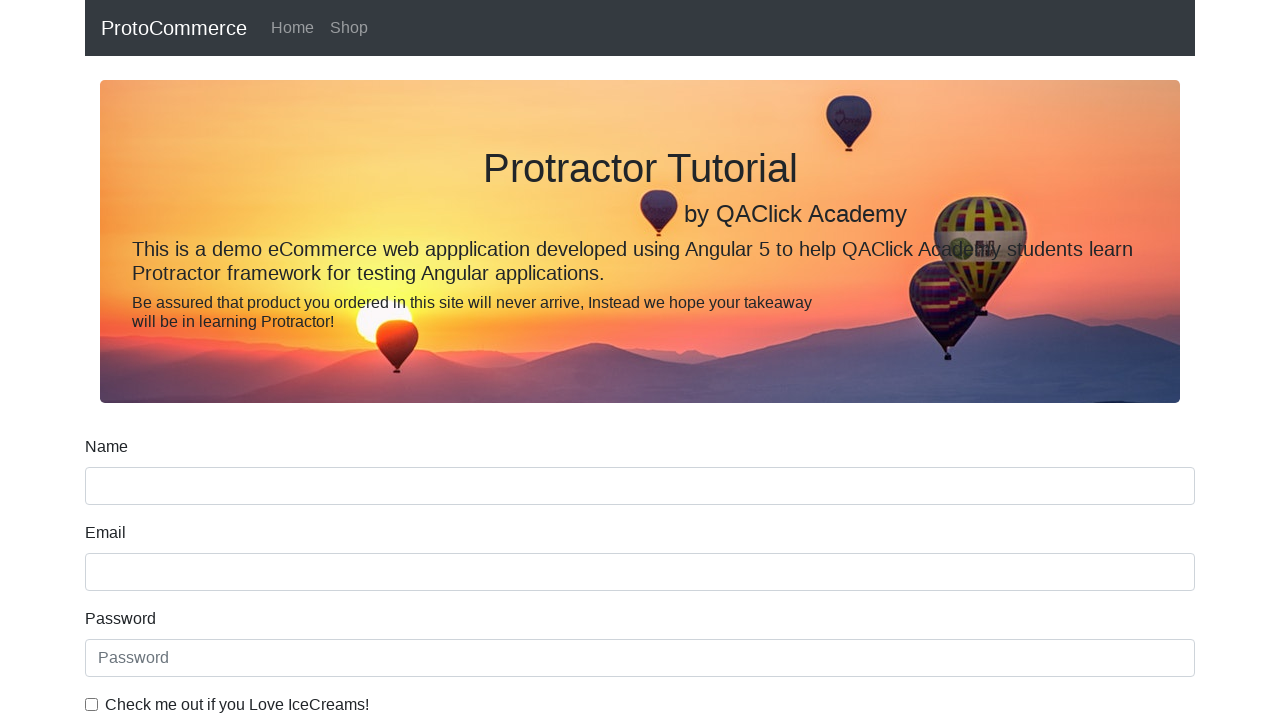

Filled name input field with 'Ravi' on input[name='name']
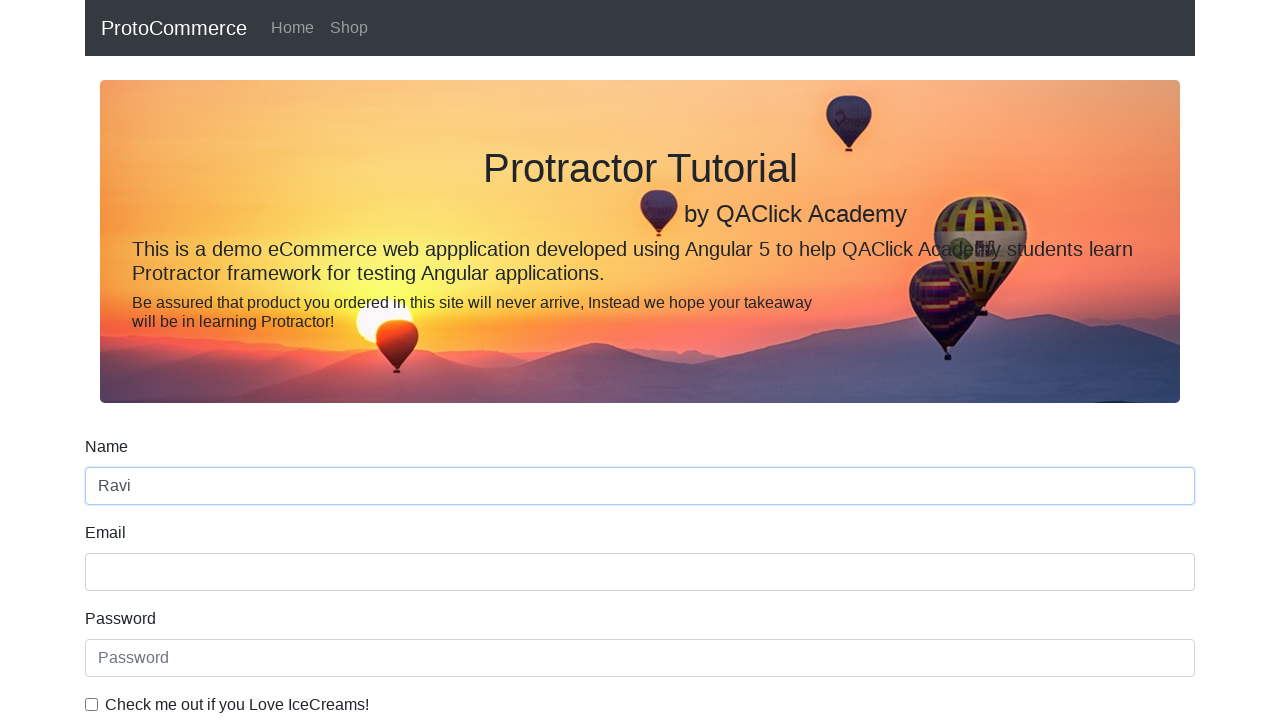

Verified name input field is present on the page
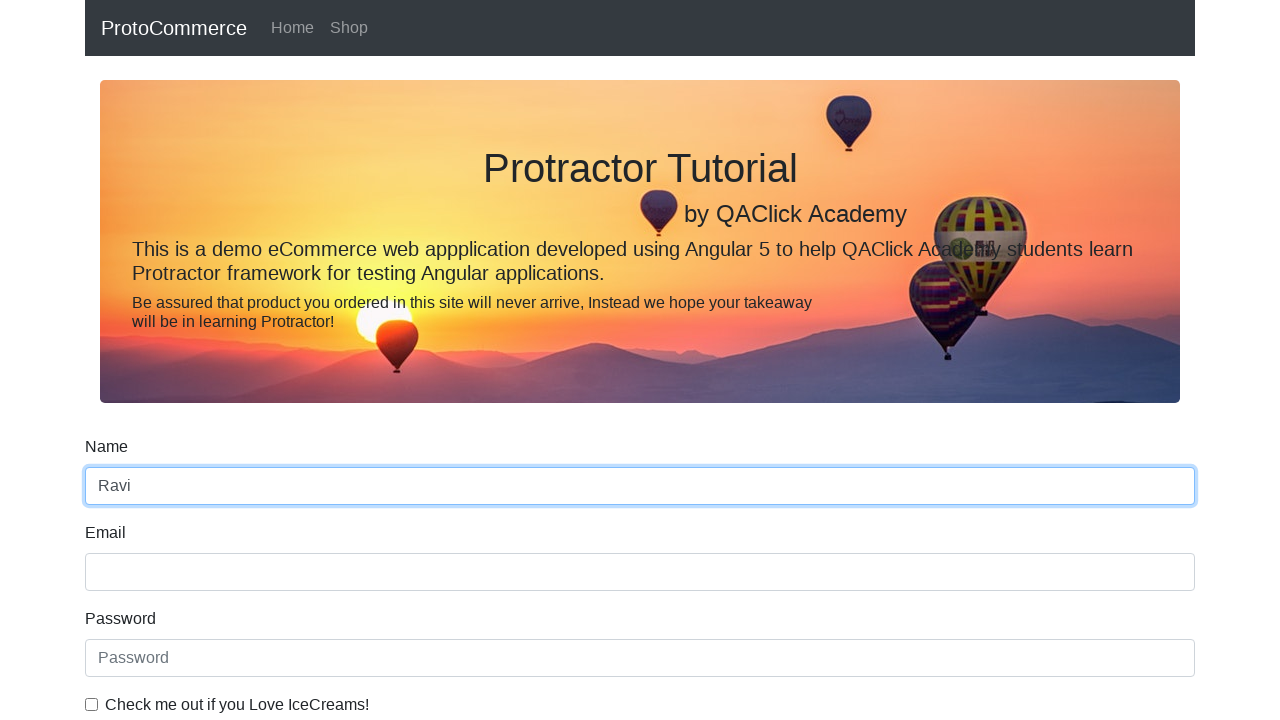

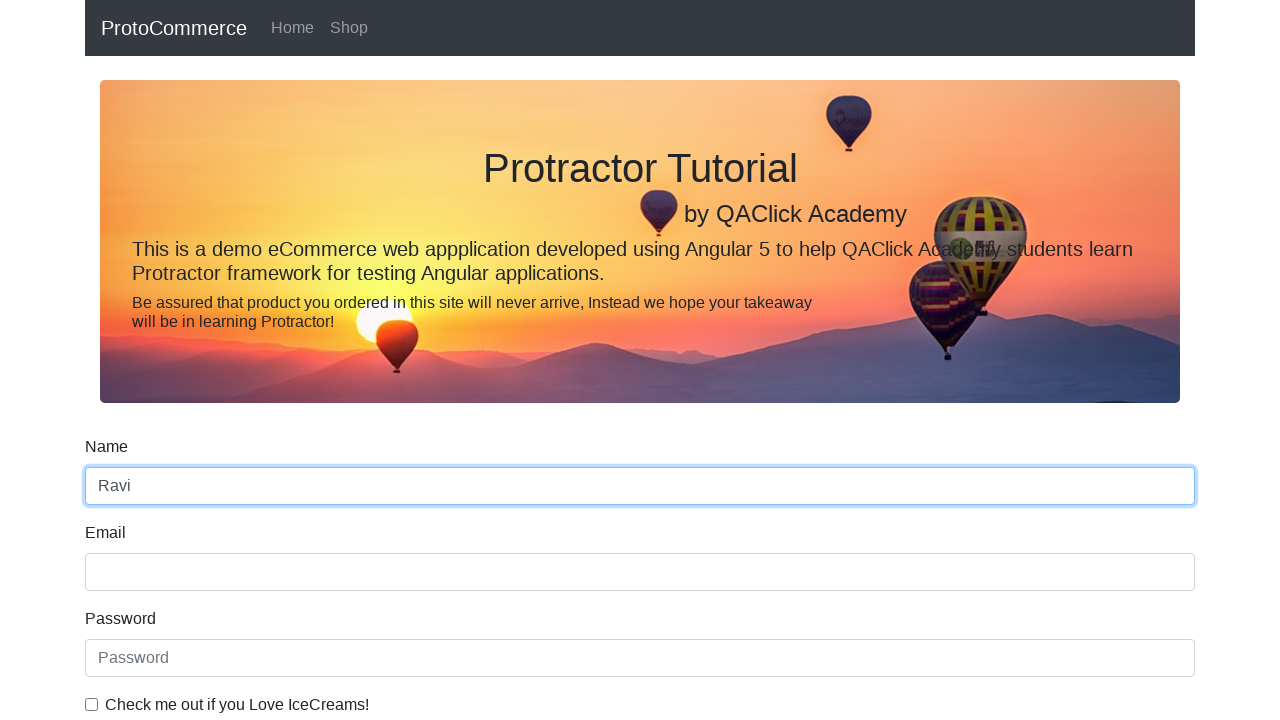